Tests text box form functionality on demoqa.com by filling out name, email, current address, and permanent address fields, then submitting and verifying the displayed results.

Starting URL: https://demoqa.com/

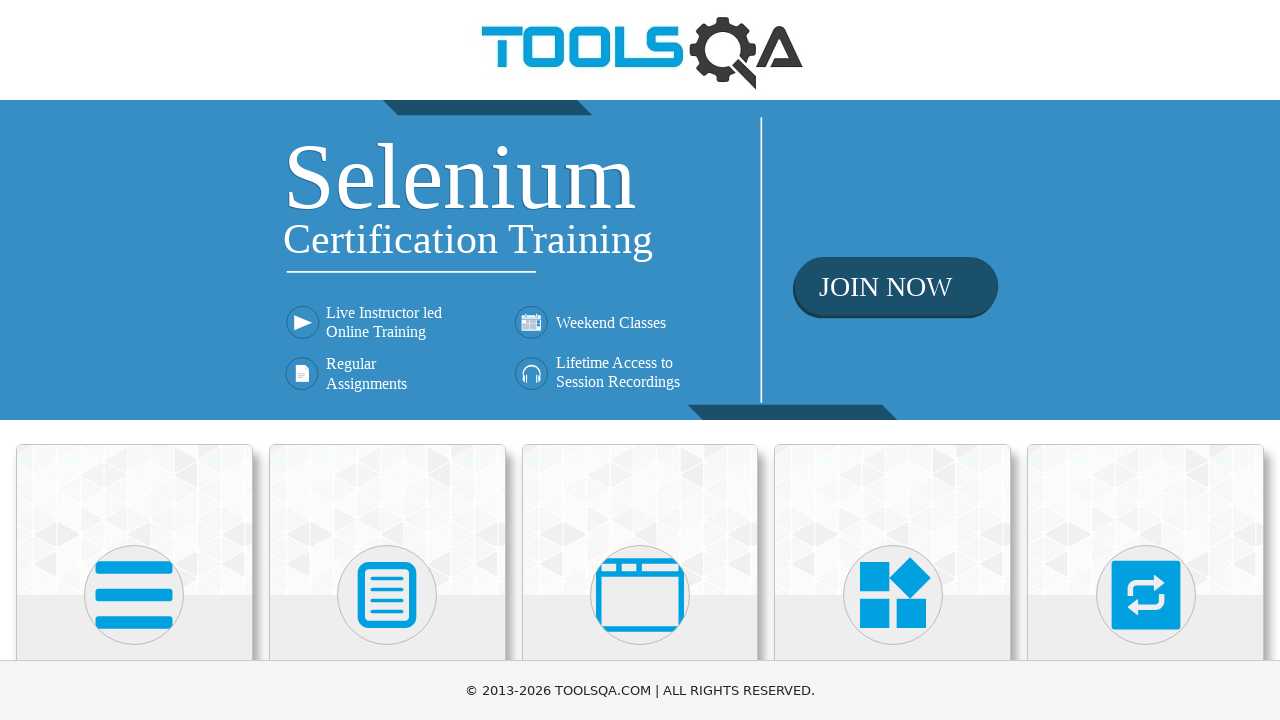

Waited for Elements heading to load
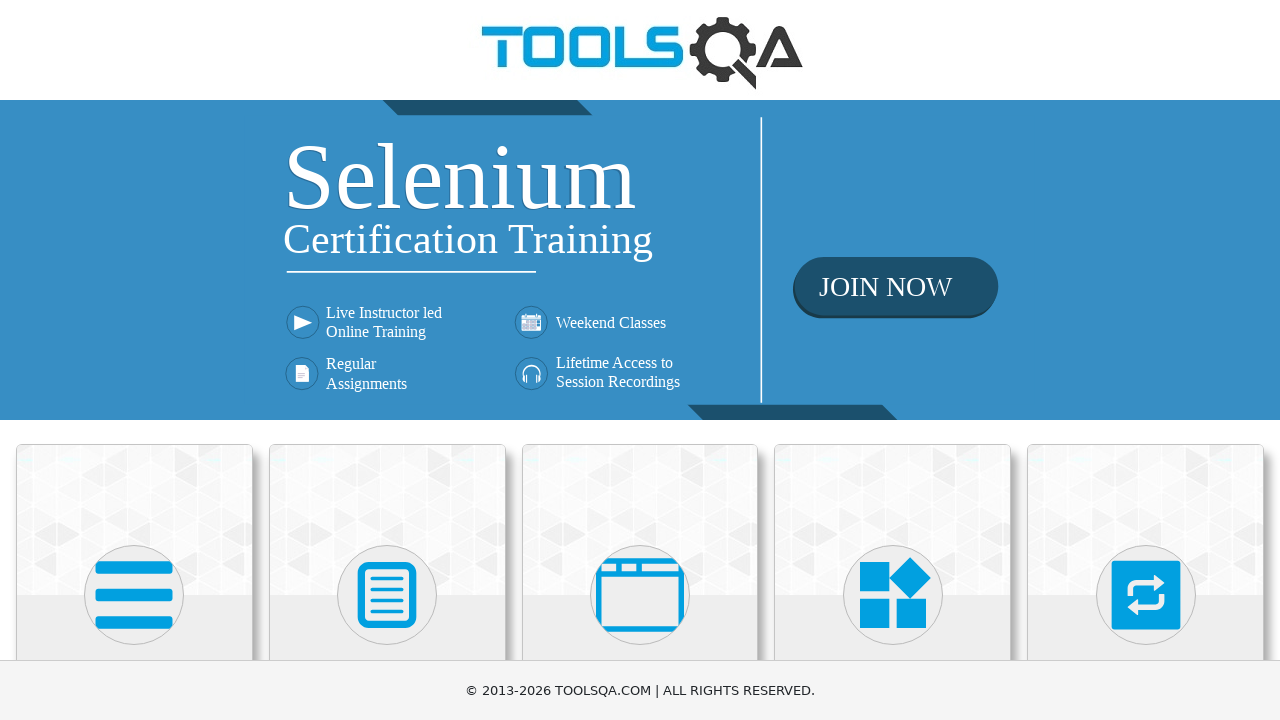

Clicked on Elements heading at (134, 360) on internal:role=heading[name="elements"i]
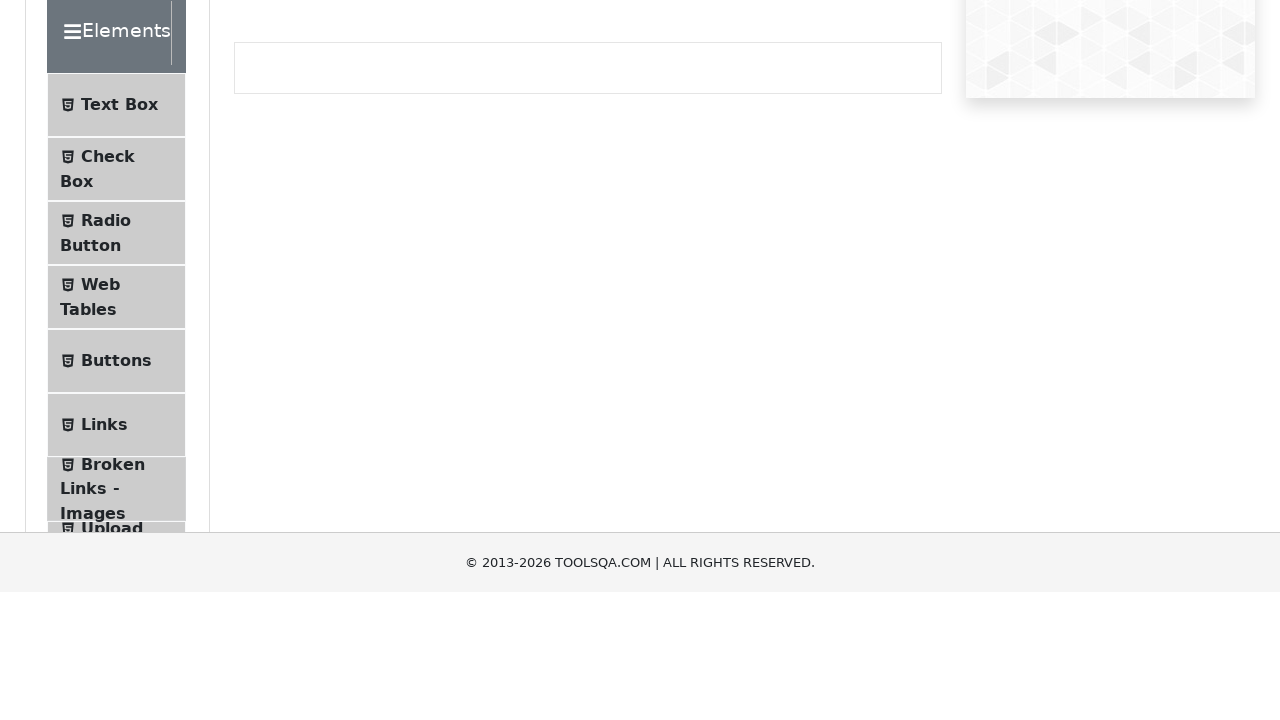

Clicked on Text Box menu item at (119, 261) on span:has-text('Text Box')
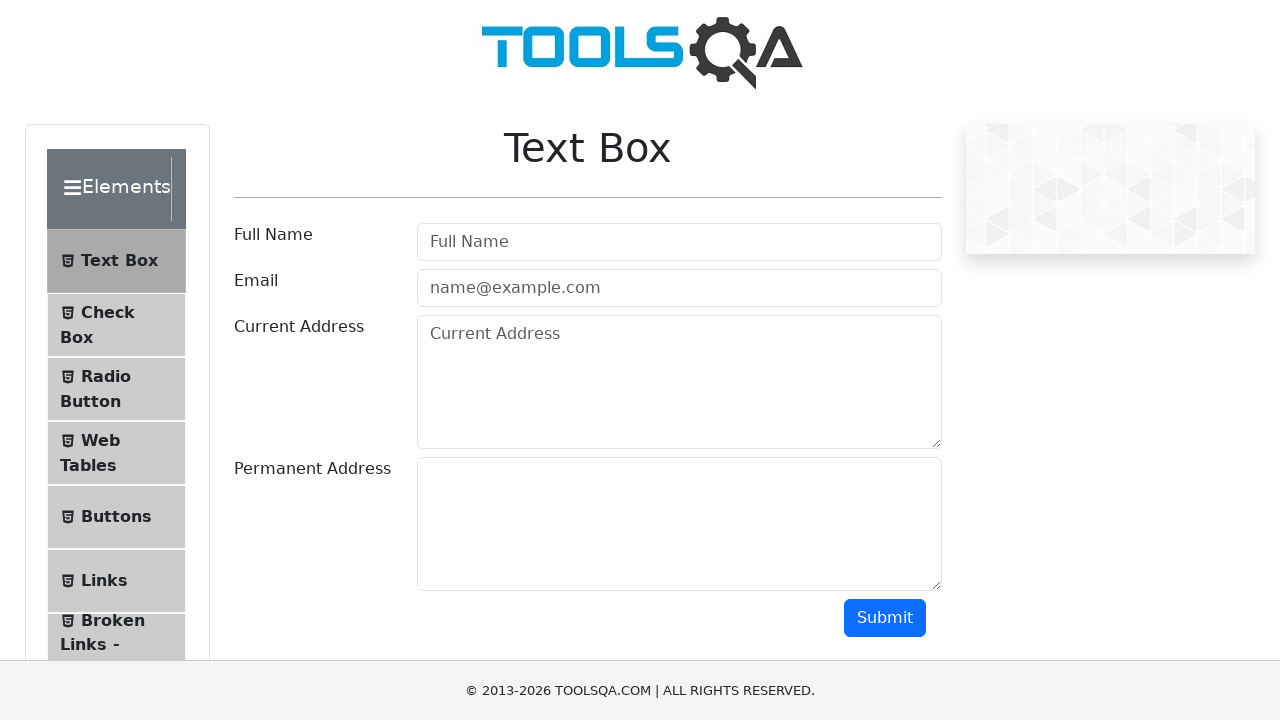

Filled name field with 'Muhammad Ali' on internal:role=textbox >> nth=0
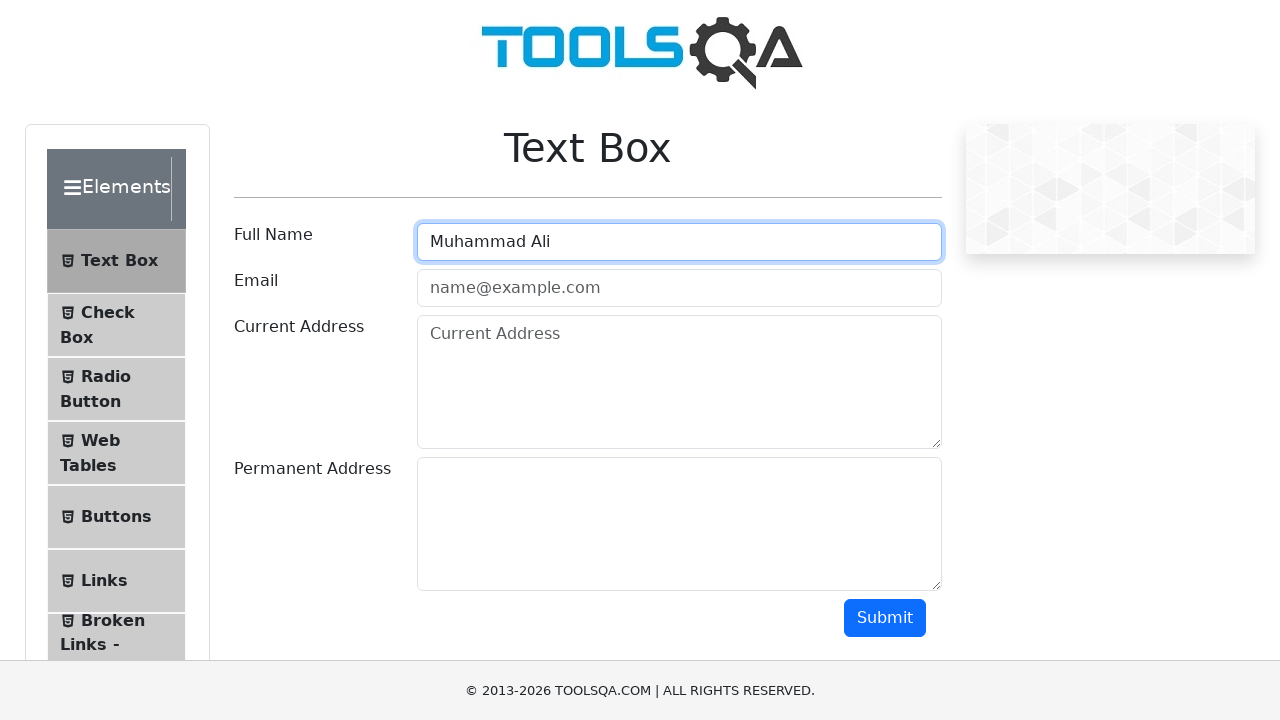

Filled email field with 'name@example.com' on internal:attr=[placeholder="name@example.com"i]
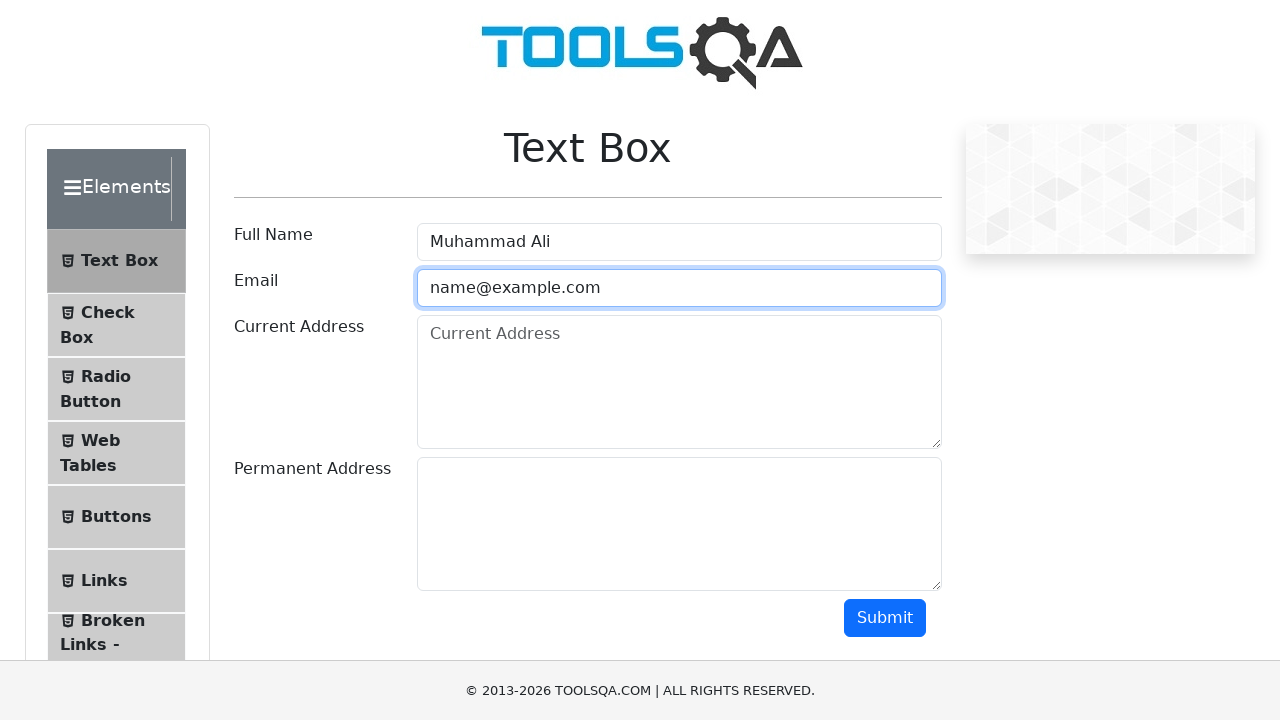

Filled current address field with 'Current Address' on internal:attr=[placeholder="Current Address"i]
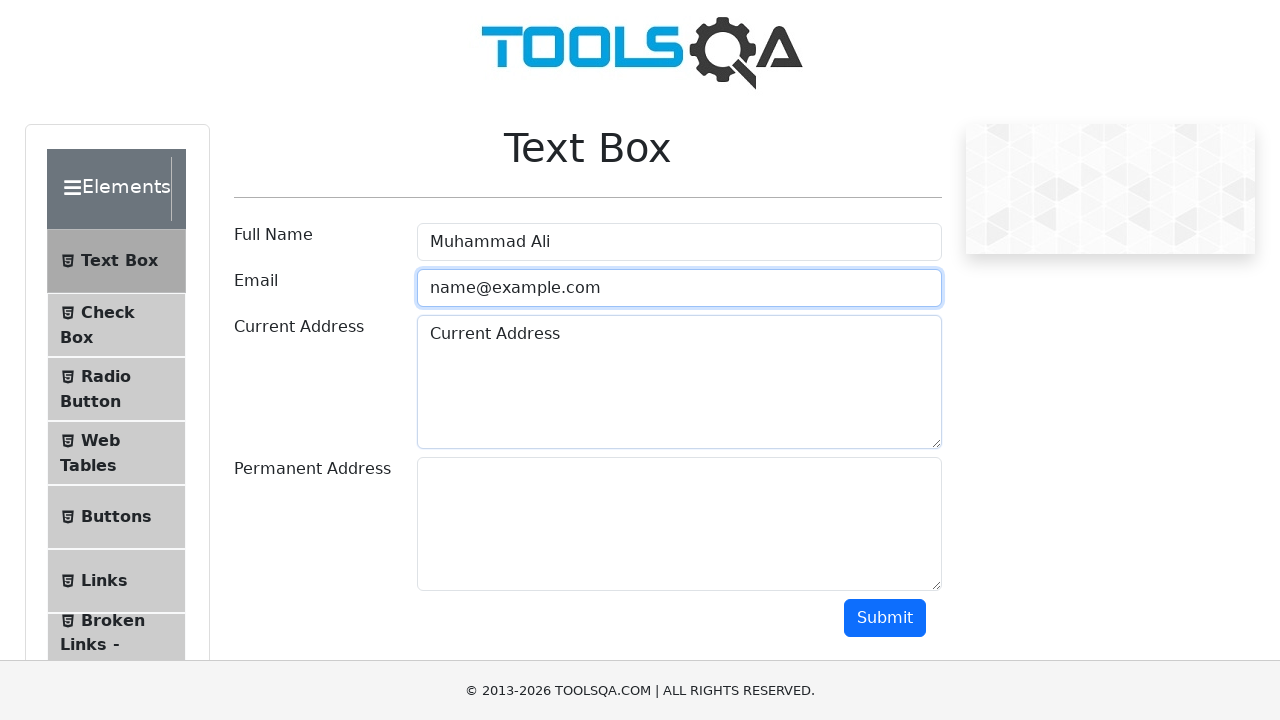

Filled permanent address field with 'Awain Awain text .cocm' on #permanentAddress
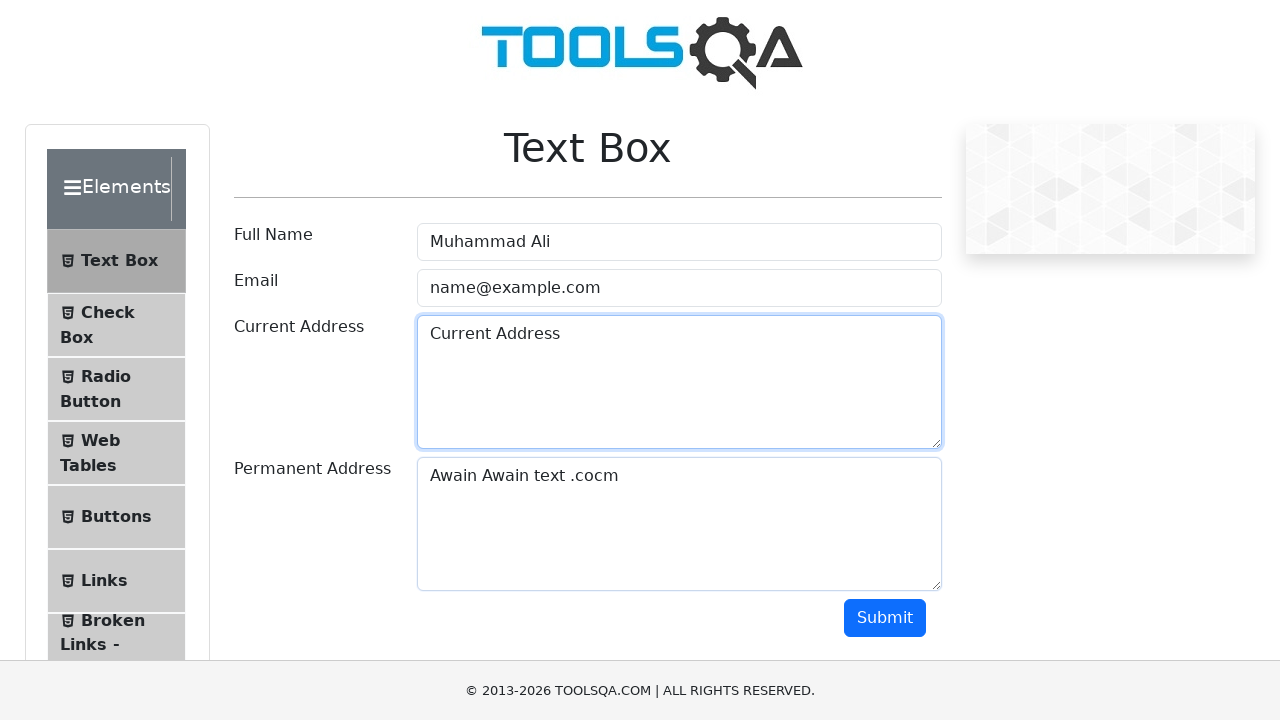

Clicked Submit button to submit the form at (885, 618) on internal:role=button[name="Submit"i]
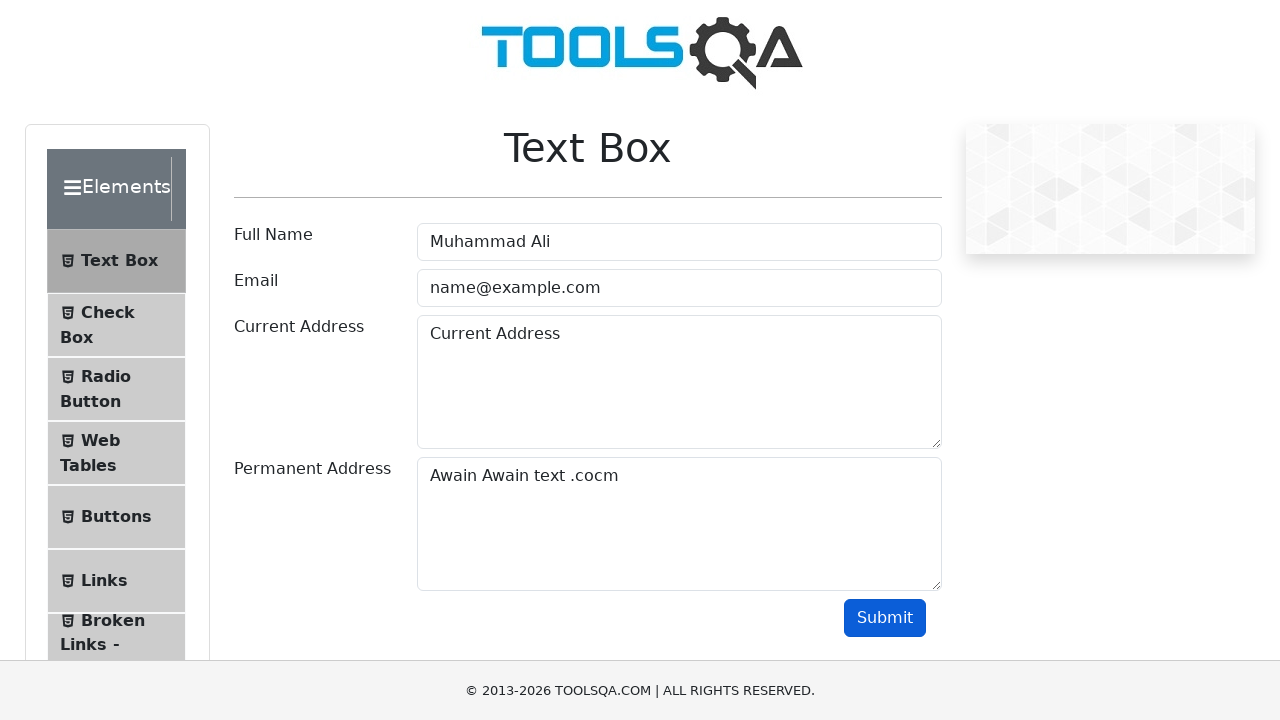

Form results displayed successfully
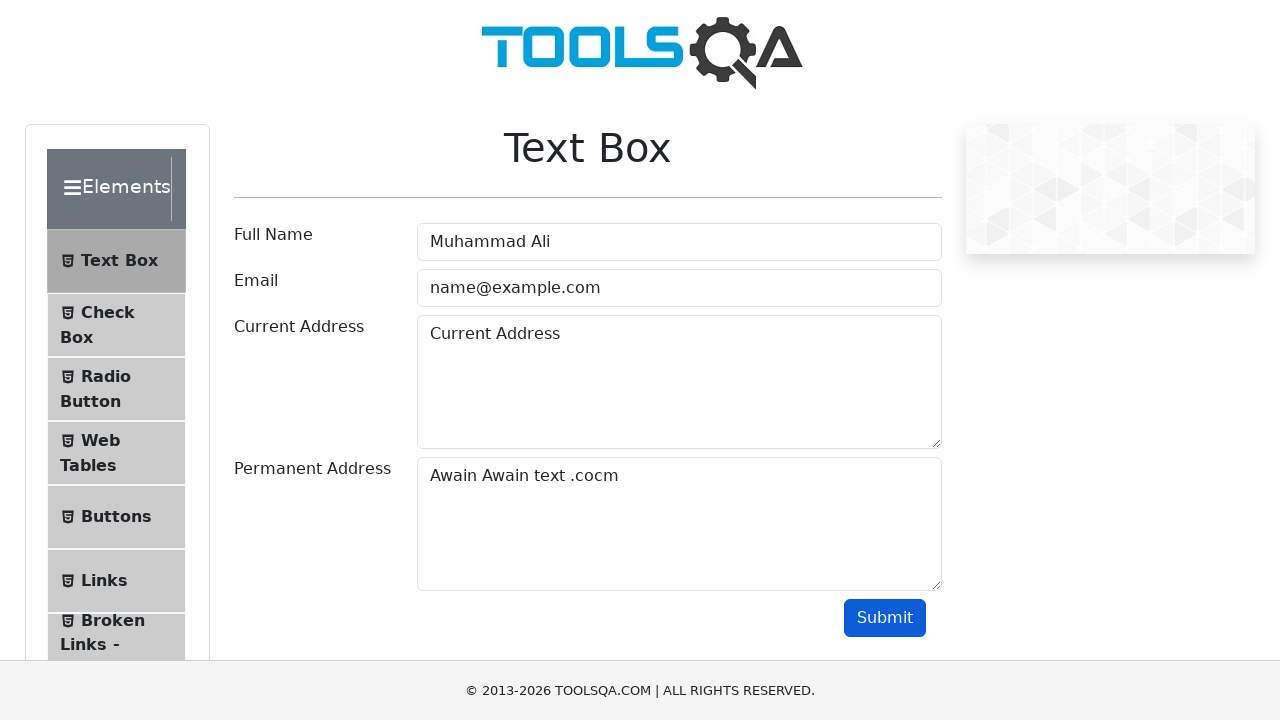

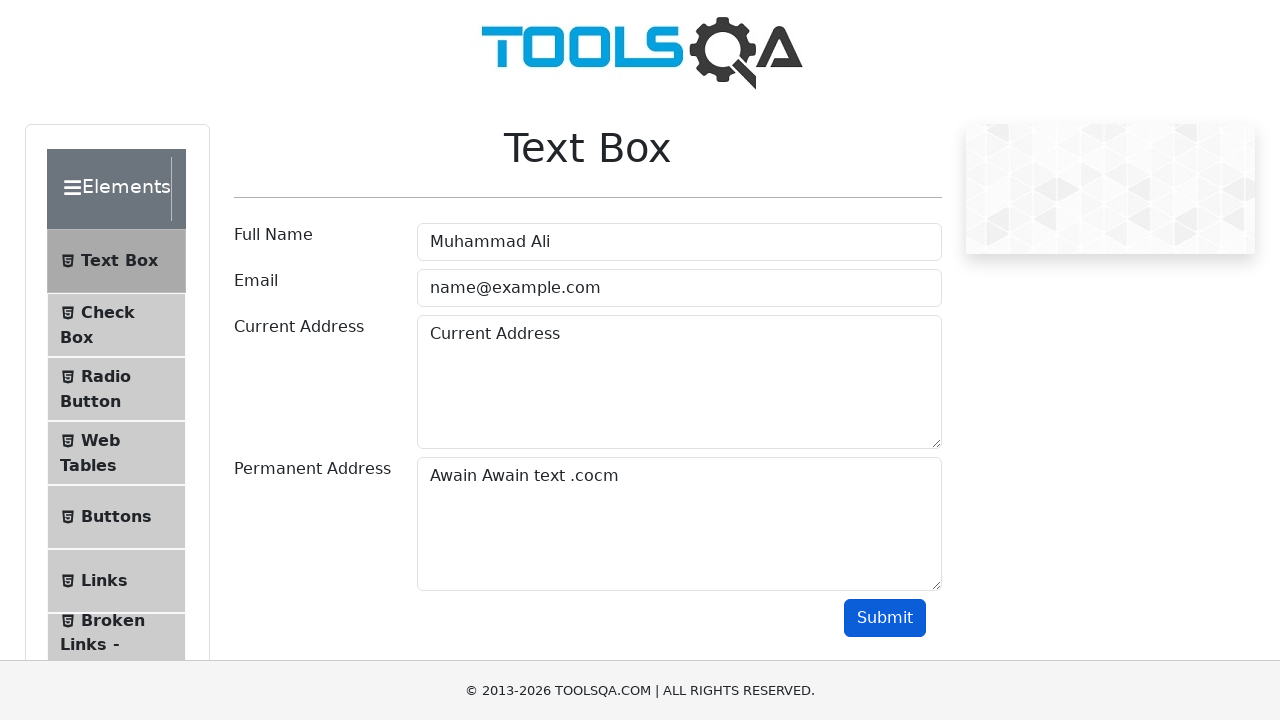